Tests a puzzle drag and drop game by navigating to the puzzle page, dragging puzzle pieces to their correct positions, and verifying the success alert message.

Starting URL: https://material.playwrightvn.com/

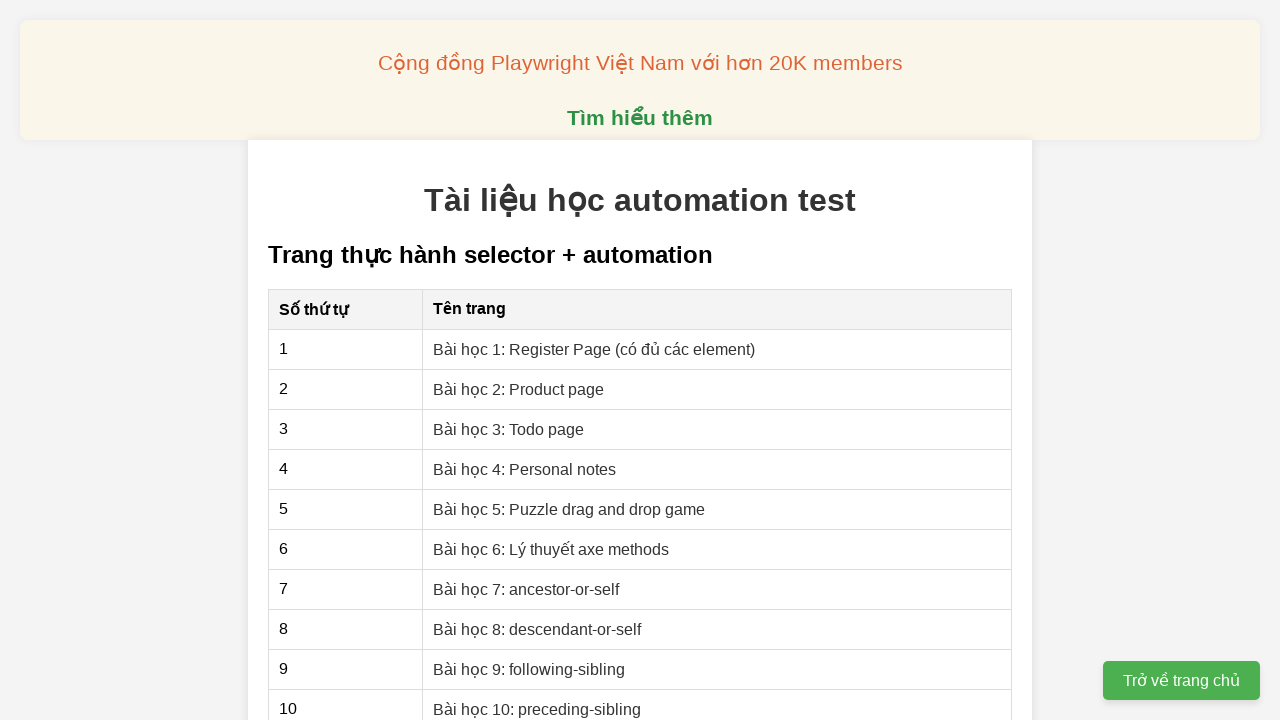

Clicked on 'Bài học 5: Puzzle drag and drop game' lesson link at (569, 509) on xpath=//a[normalize-space(text())='Bài học 5: Puzzle drag and drop game']
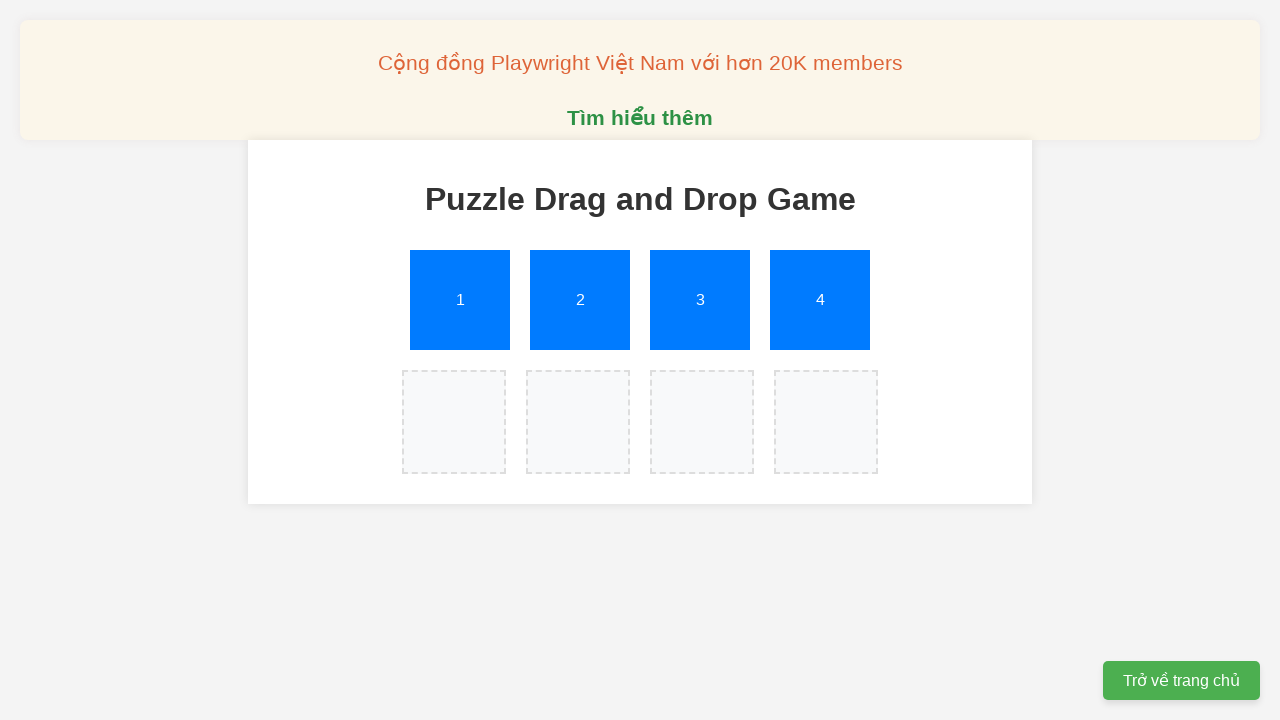

Puzzle container loaded
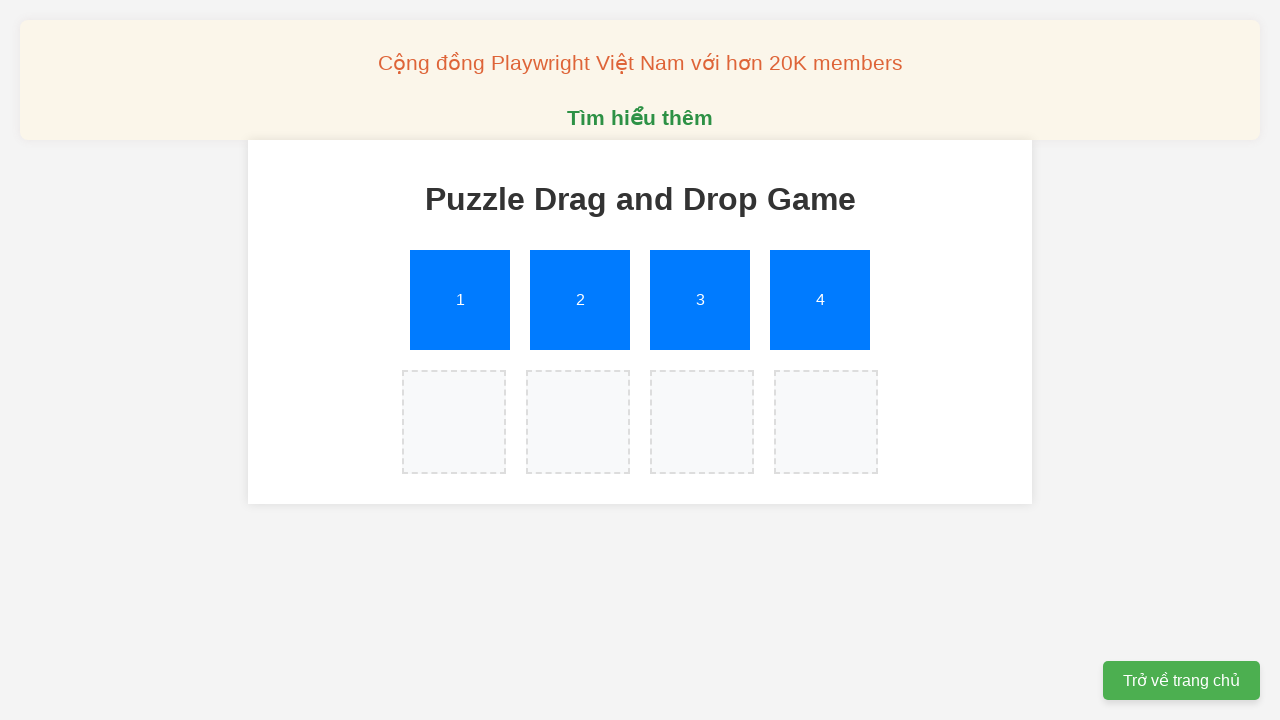

Counted 4 puzzle pieces
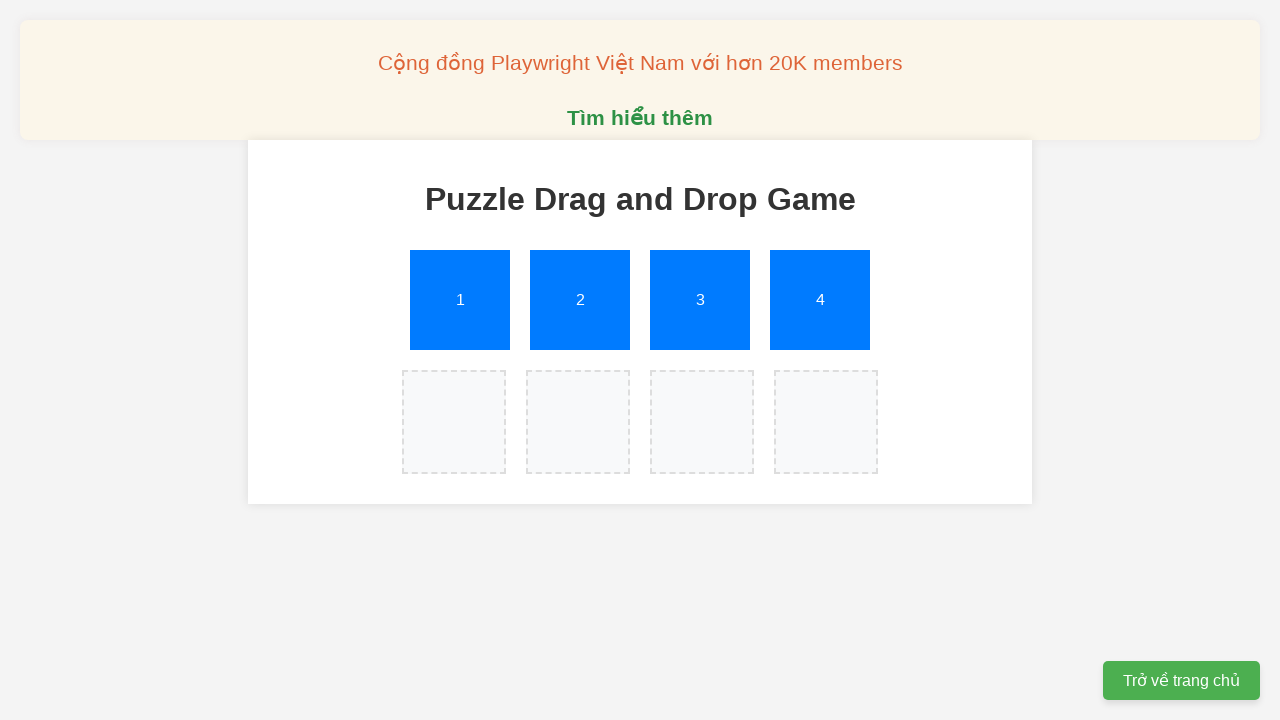

Dialog handler set up to verify success message
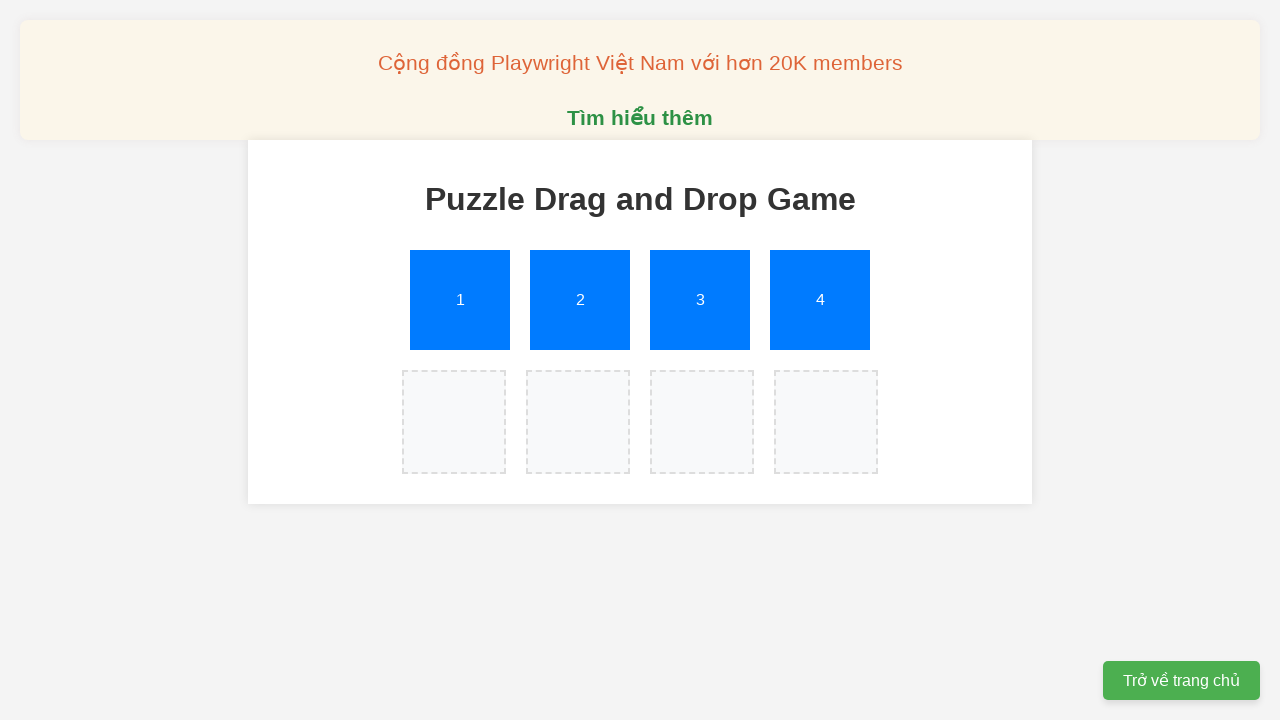

Dragged puzzle piece 1 to its correct target position at (454, 422)
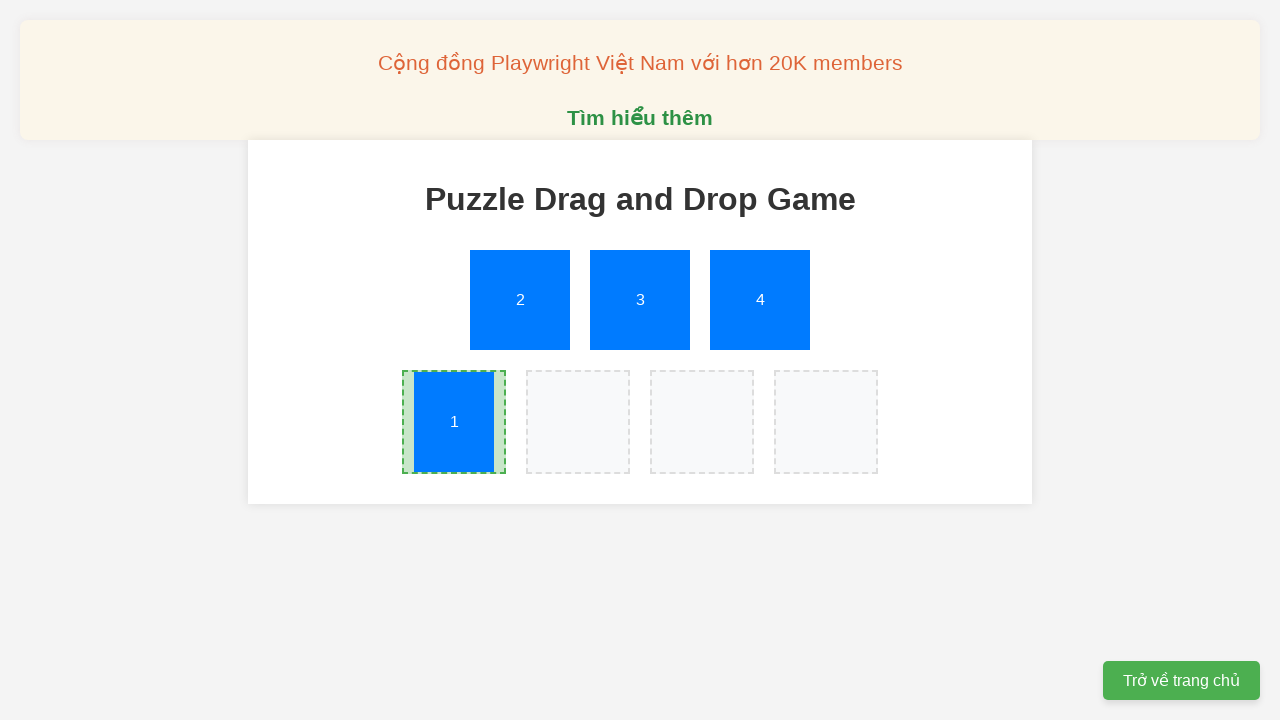

Dragged puzzle piece 2 to its correct target position at (578, 422)
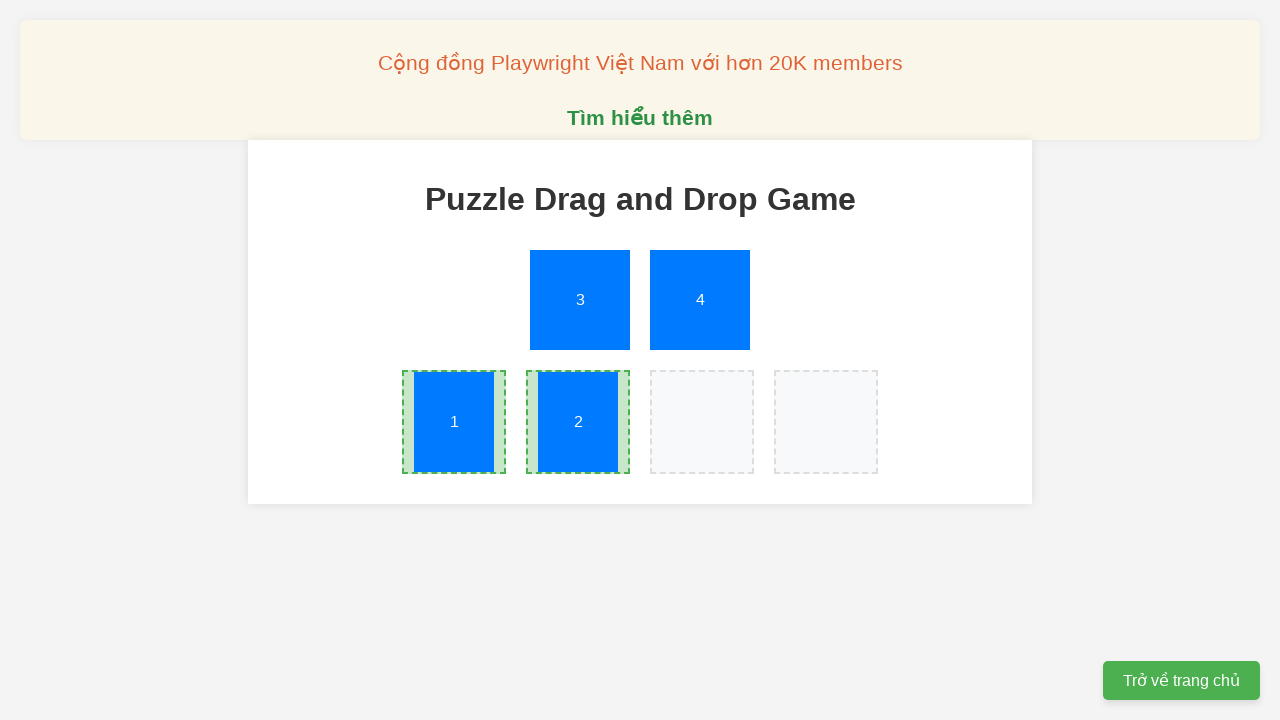

Dragged puzzle piece 3 to its correct target position at (702, 422)
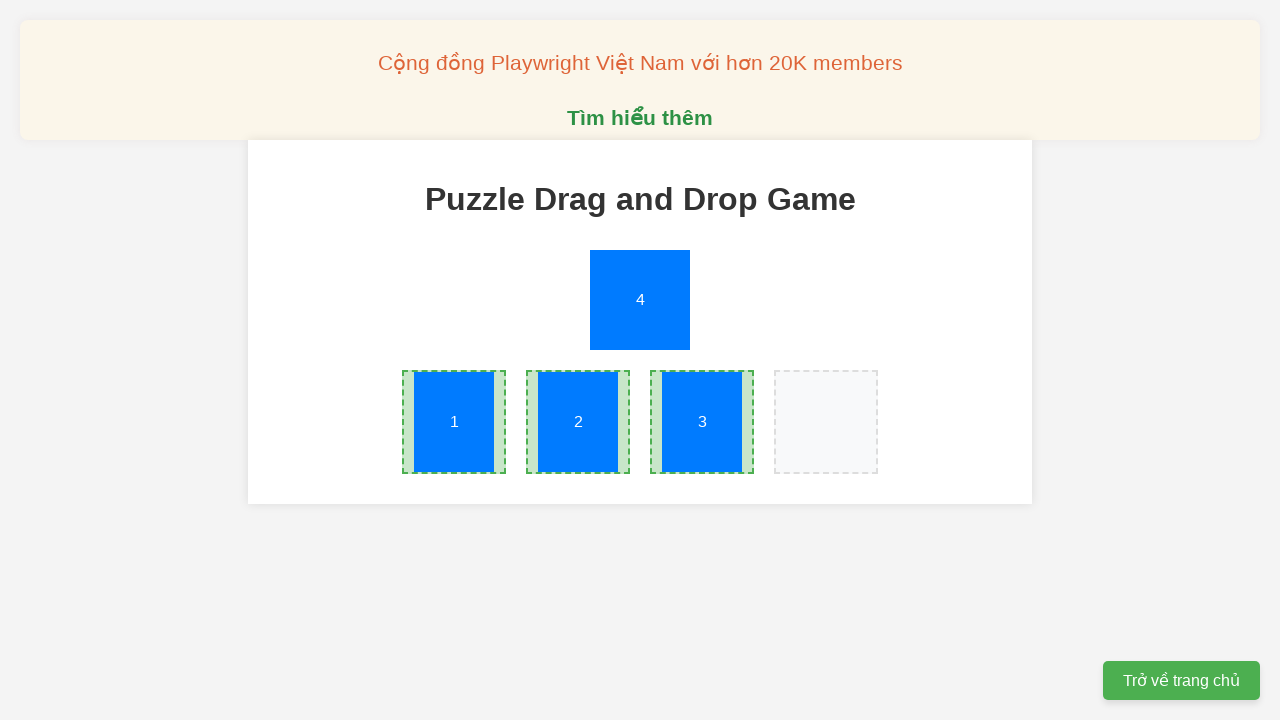

Dragged puzzle piece 4 to its correct target position at (826, 422)
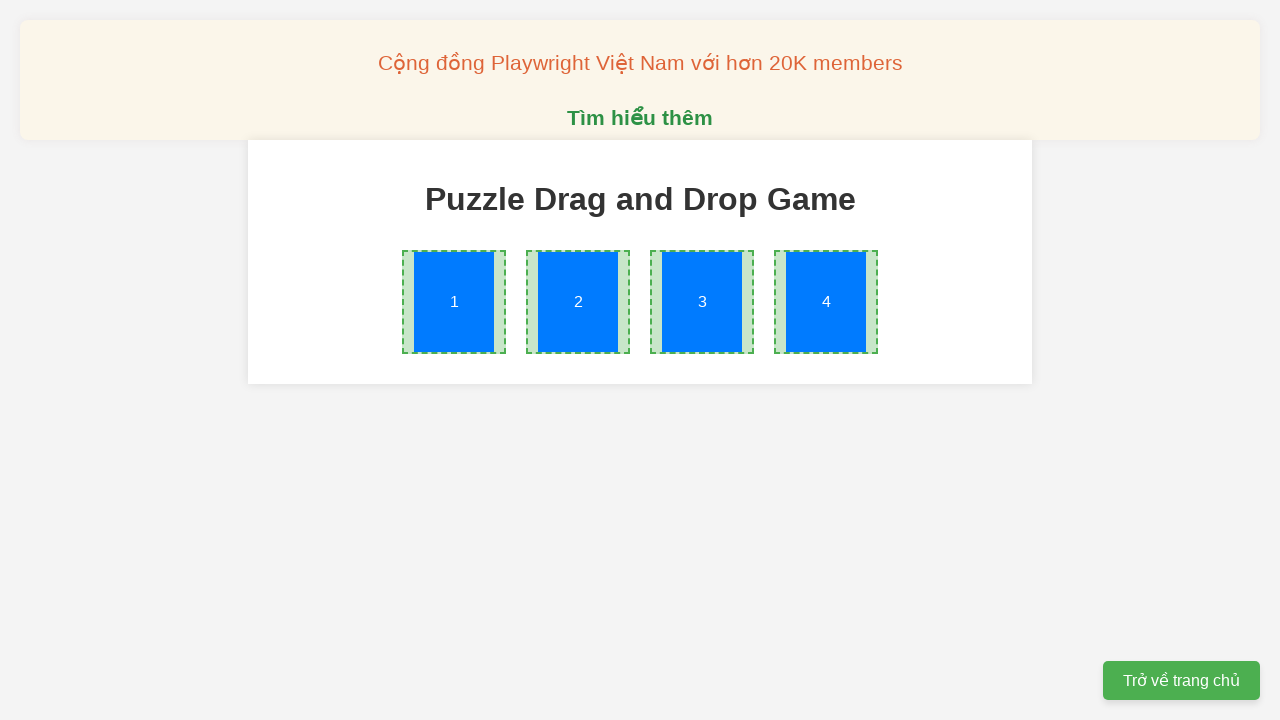

Success alert dialog appeared and was handled
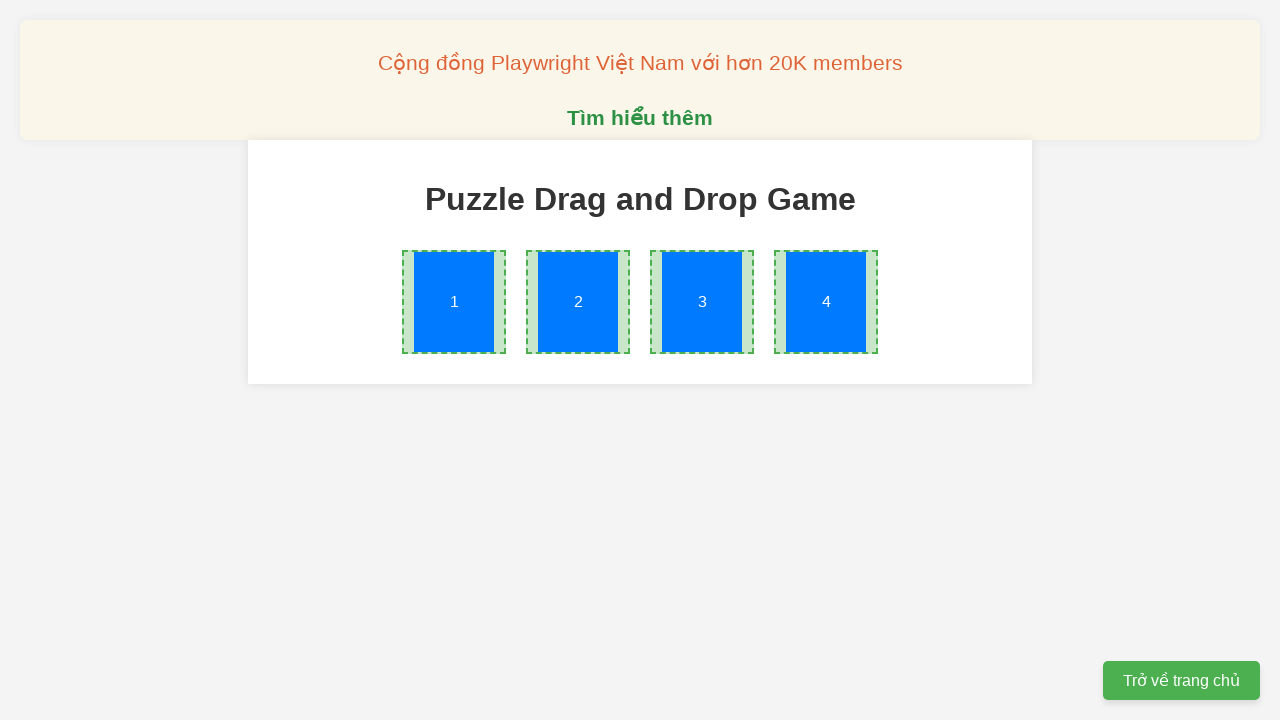

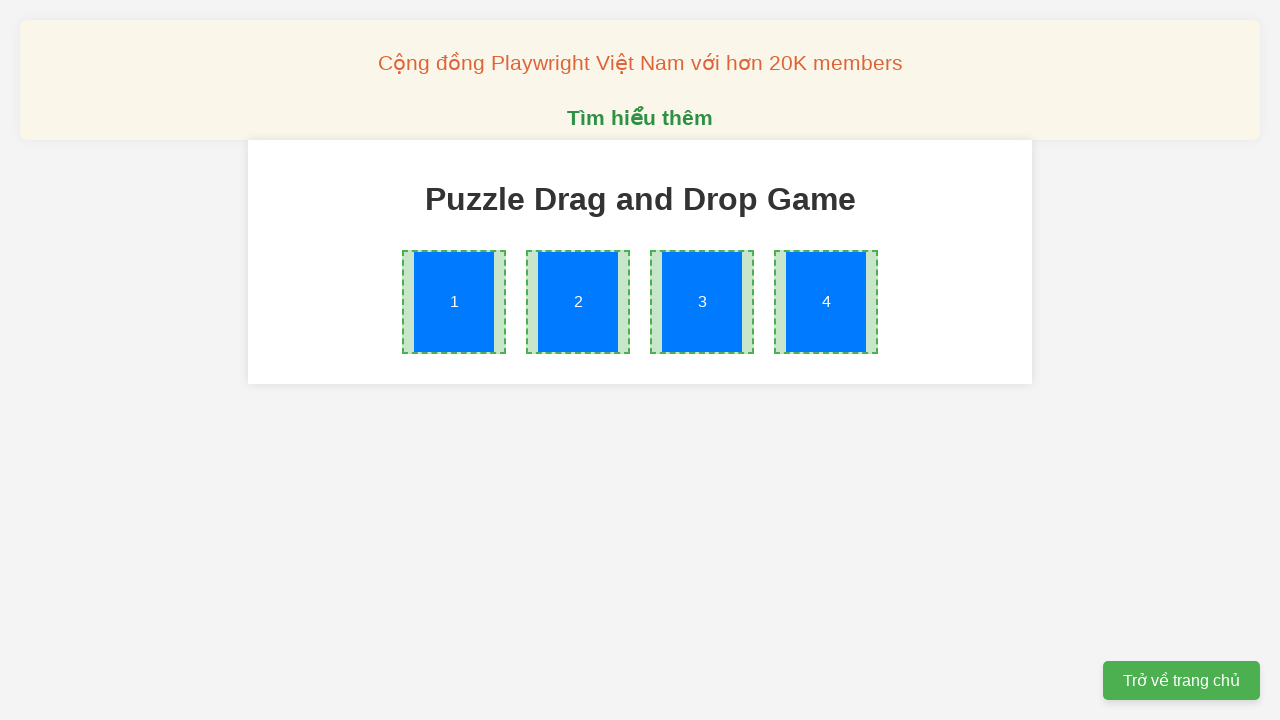